Tests clicking All products button and navigating to shop page

Starting URL: https://webshop-agil-testautomatiserare.netlify.app

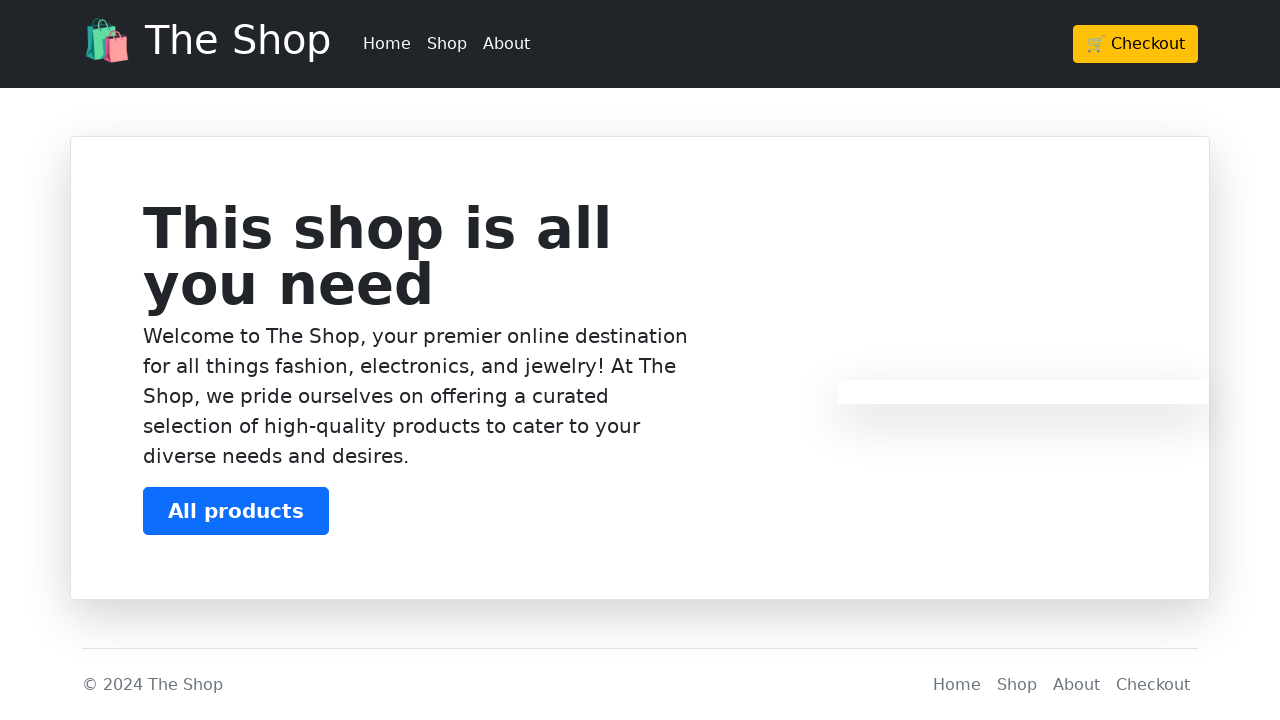

Clicked 'All products' button at (236, 511) on xpath=//*/button[text()='All products']
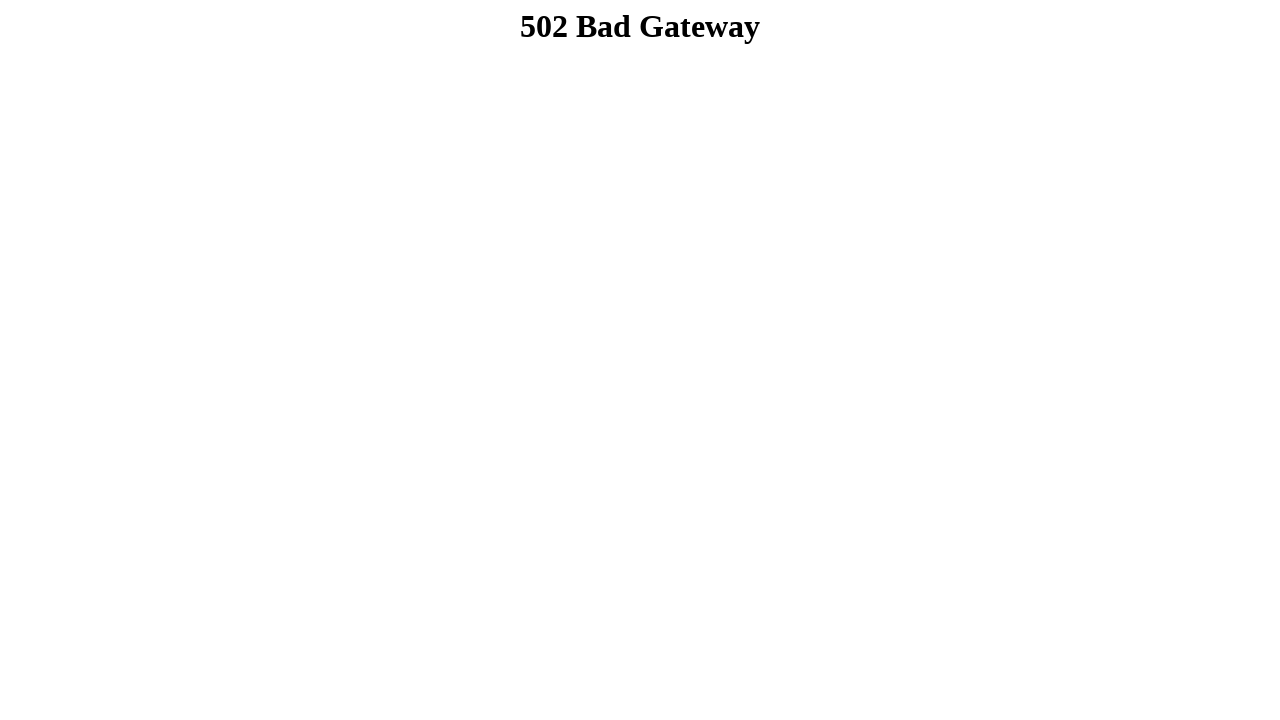

Navigated to shop page with products URL
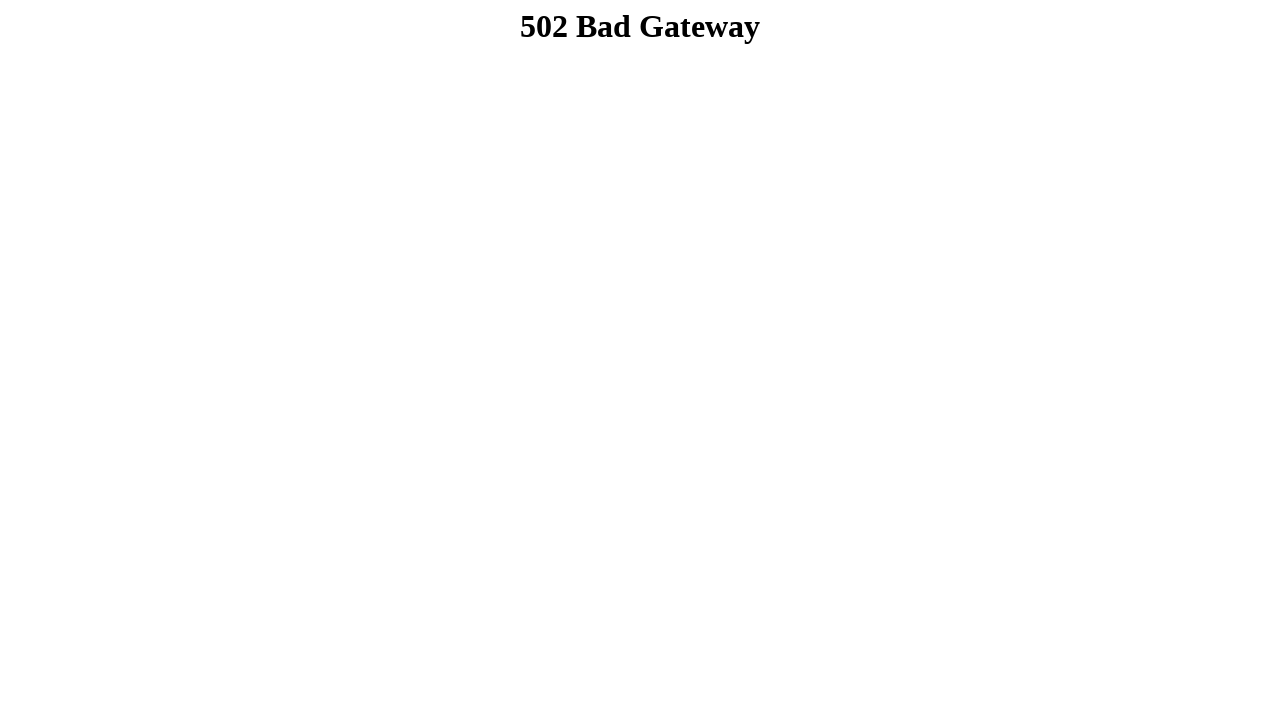

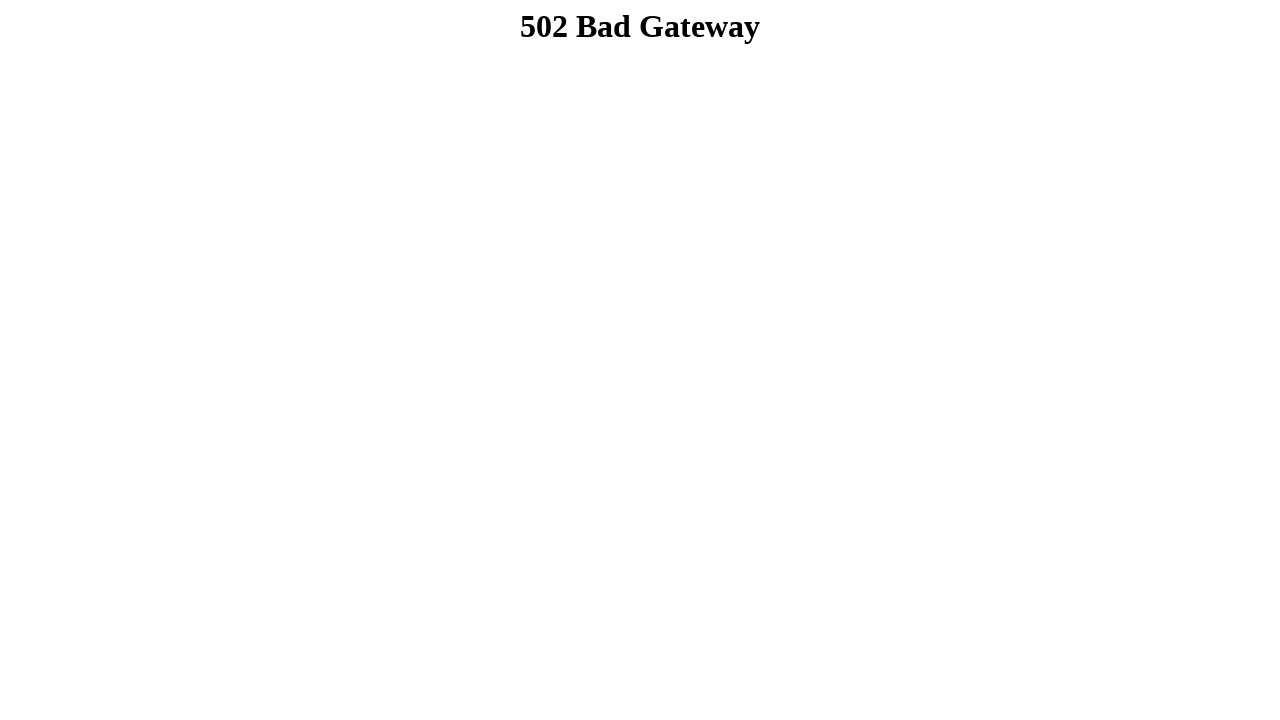